Tests browser window handling by opening a new window through a button click and switching to the newly opened window to verify its content

Starting URL: https://demoqa.com/browser-windows

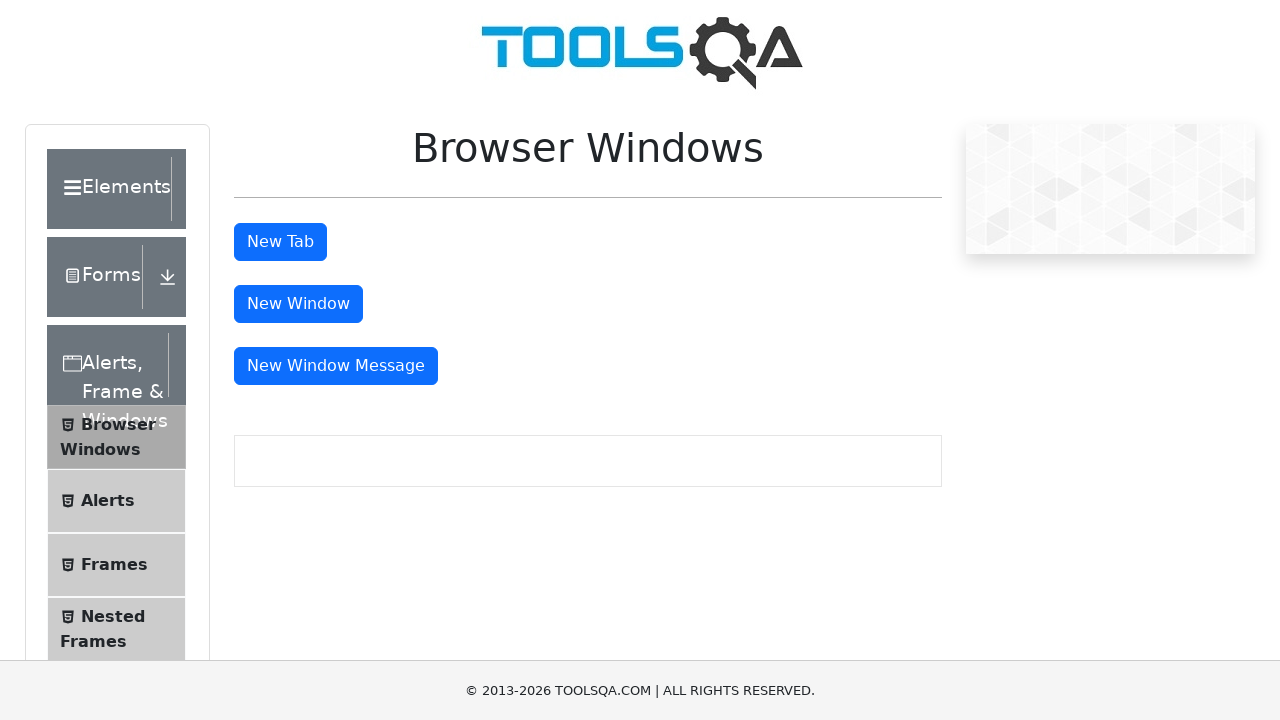

Clicked button to open new window at (298, 304) on #windowButton
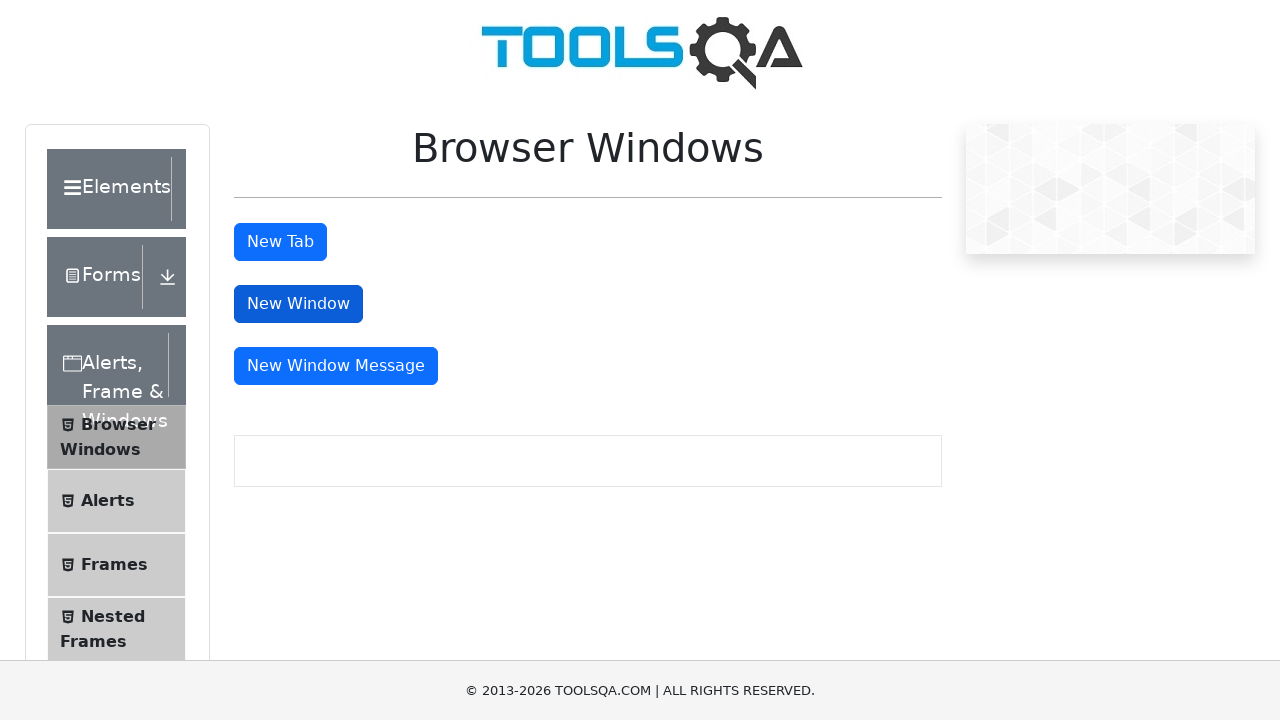

Captured new window/page object
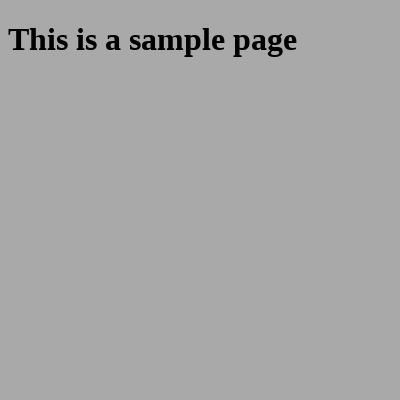

Waited for heading element to load in new window
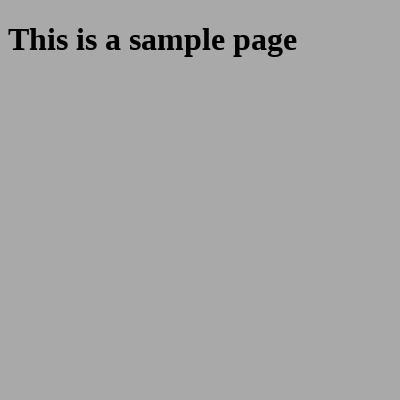

Retrieved heading text from new window: 'This is a sample page'
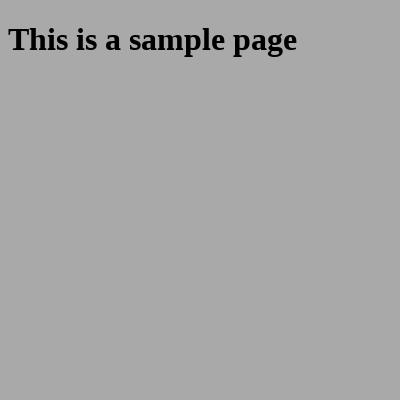

Printed heading text: This is a sample page
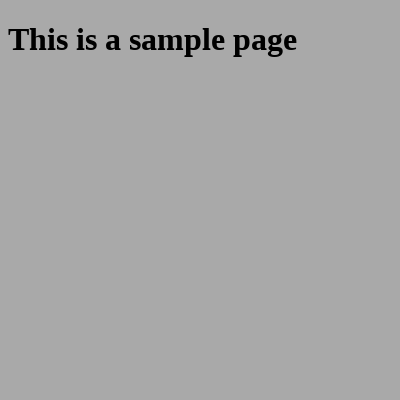

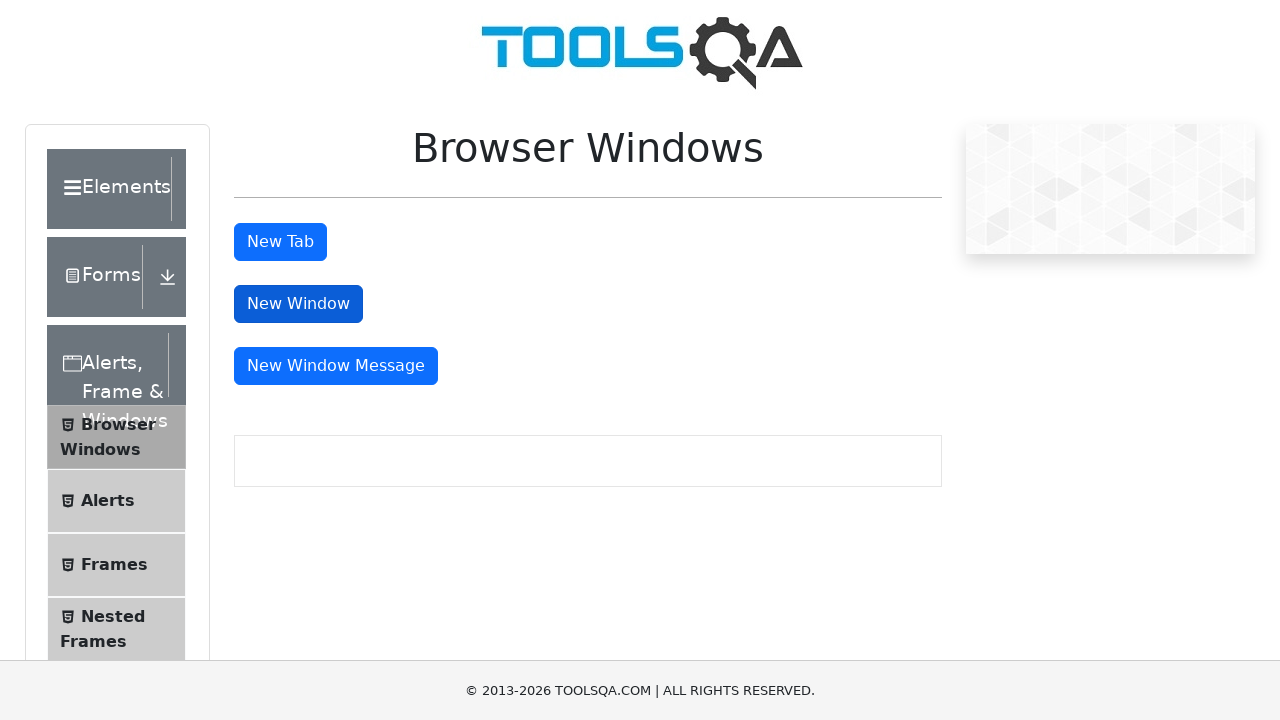